Tests the search functionality on UNTREF university website by clicking the search button, entering a query for "Diplomatura", submitting the search, and clicking on the first search result.

Starting URL: https://untref.edu.ar/

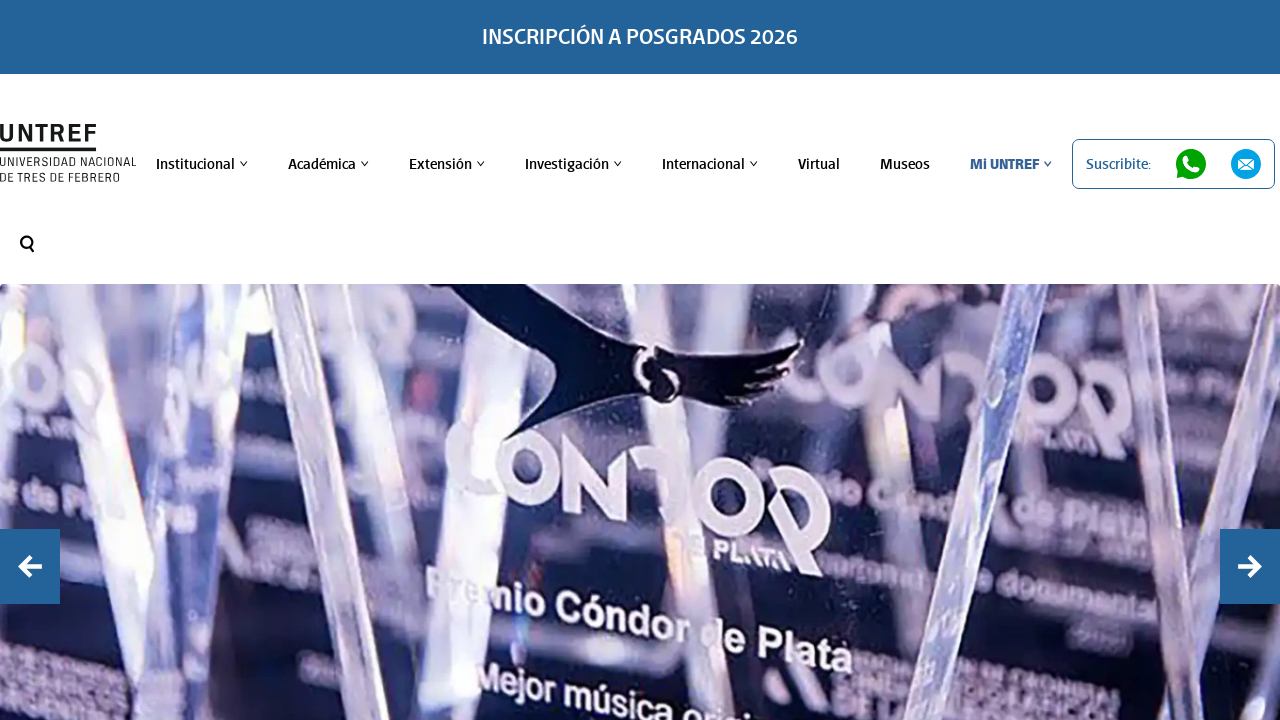

Clicked search button to open search input at (27, 244) on .btn-search
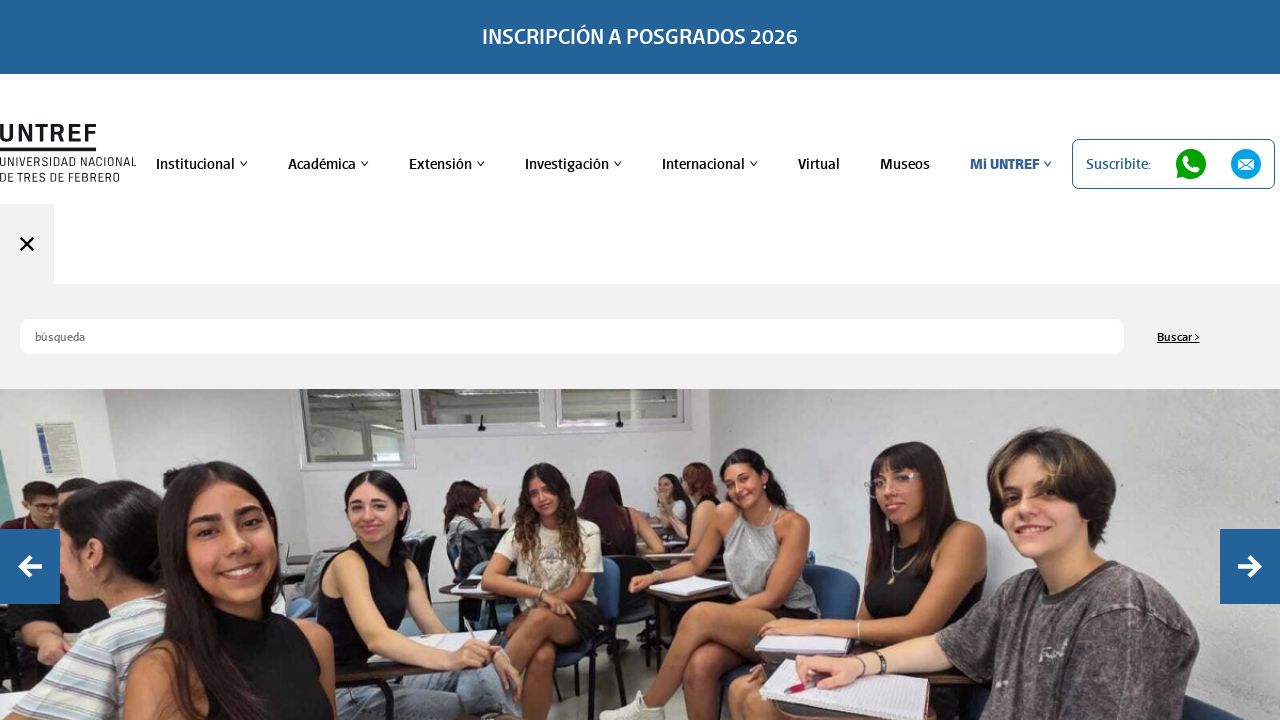

Entered 'Diplomatura' in search field on input[name='q']
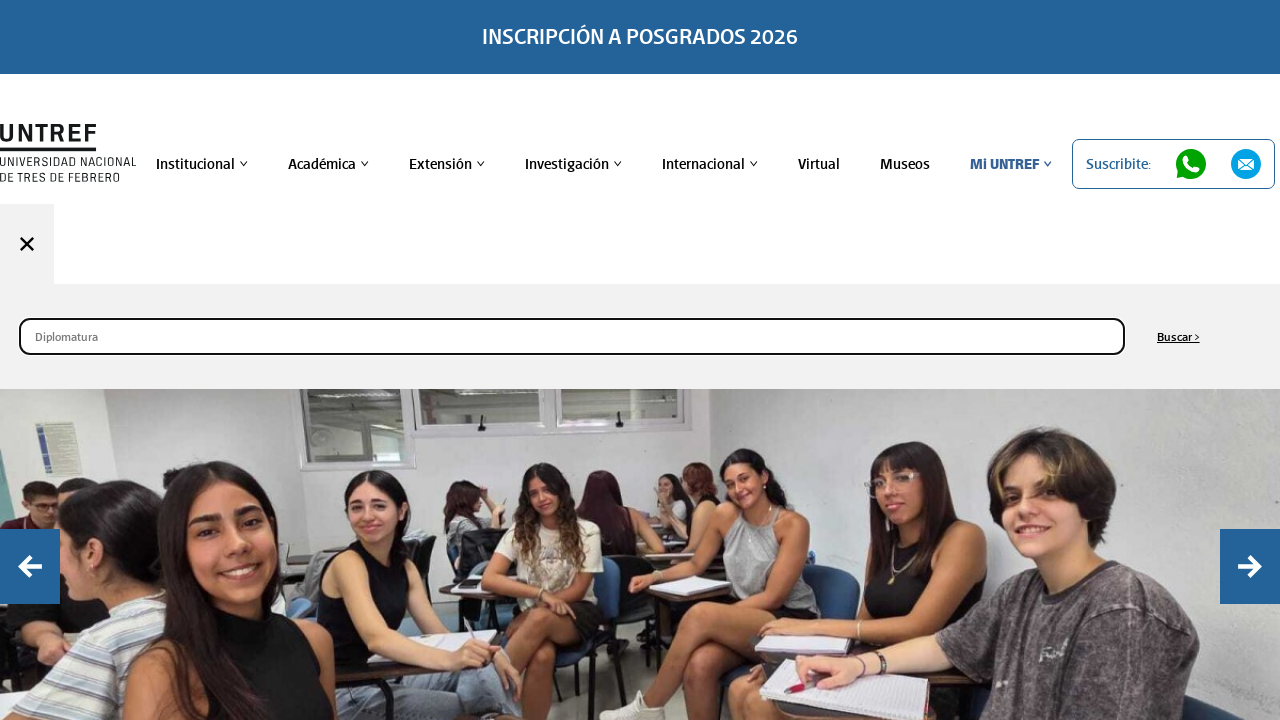

Clicked search submit button at (1178, 336) on form input[type='submit']
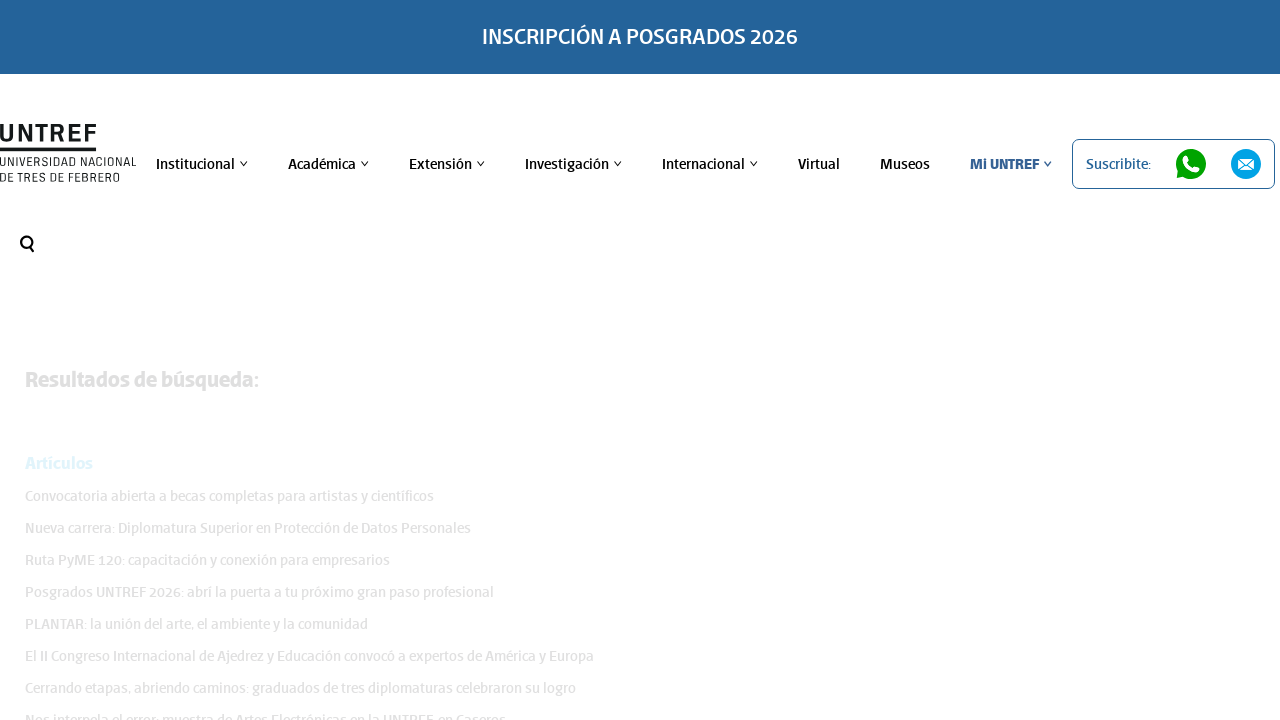

First search result loaded
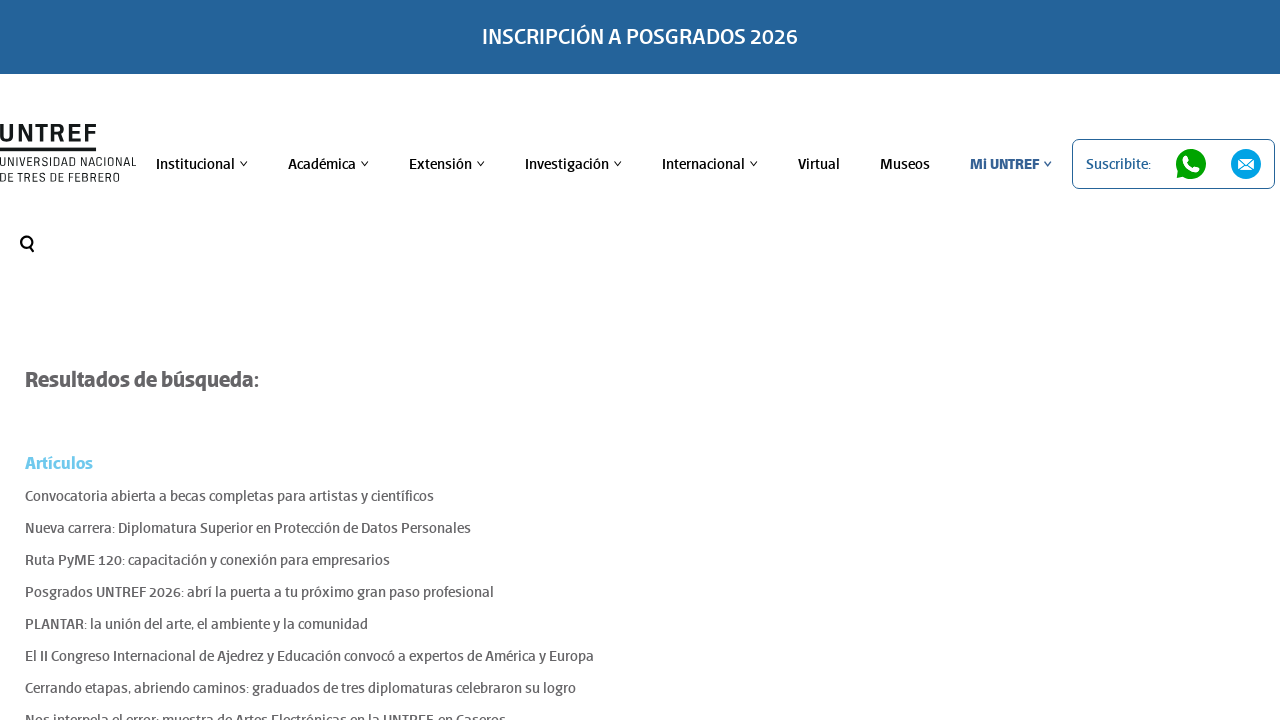

Clicked first search result at (230, 496) on xpath=/html/body/div[1]/section/section/div[2]/div/div[1]/a
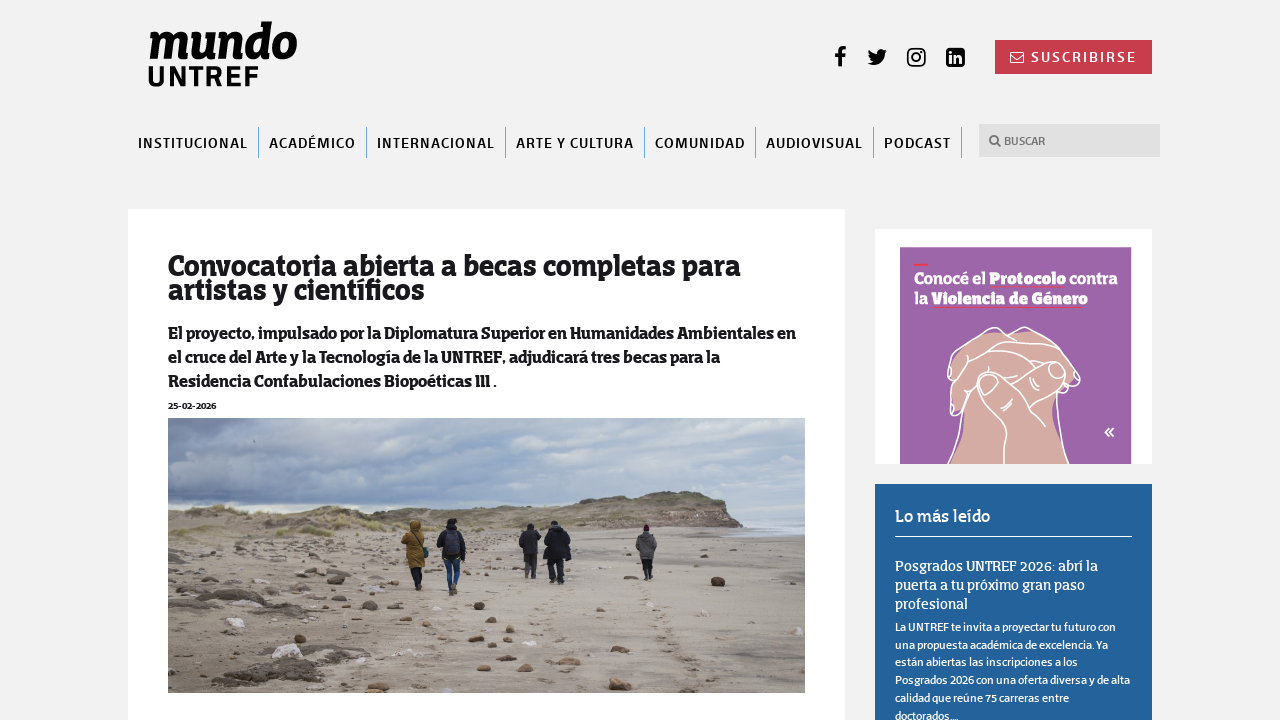

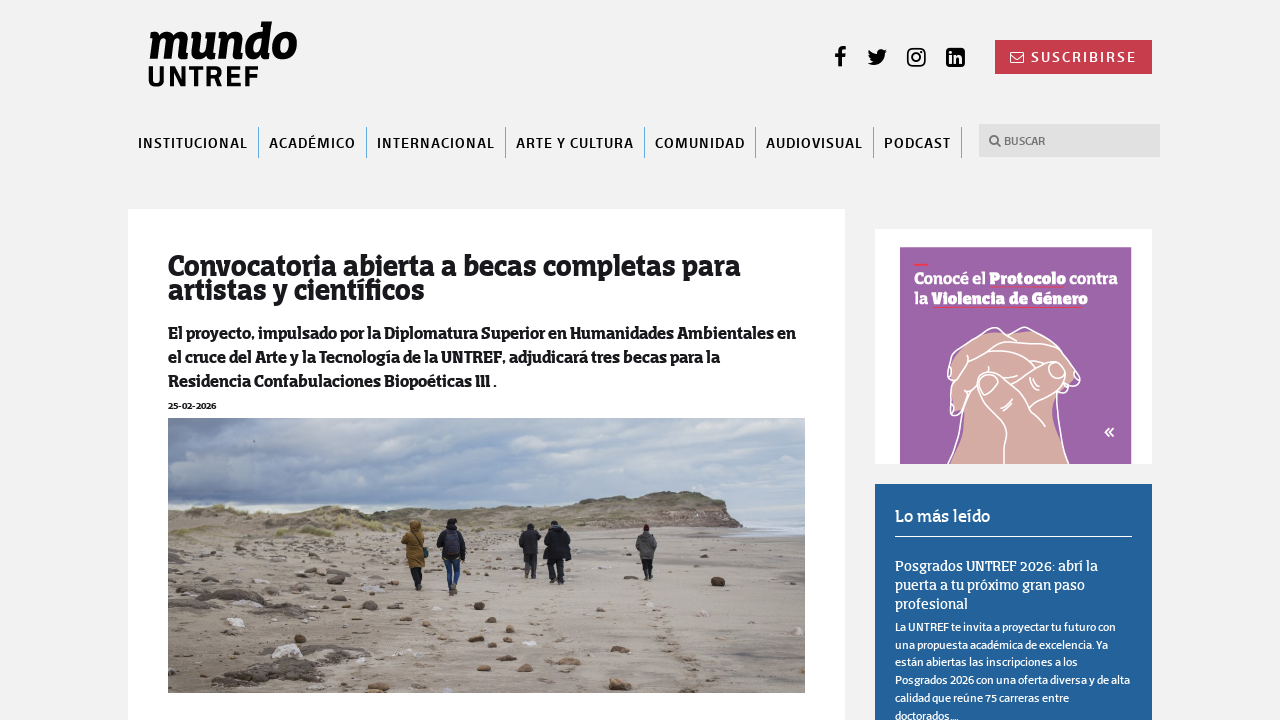